Tests JavaScript prompt alert functionality by clicking a button to trigger a JS prompt, entering text into the prompt, and accepting it.

Starting URL: https://the-internet.herokuapp.com/javascript_alerts

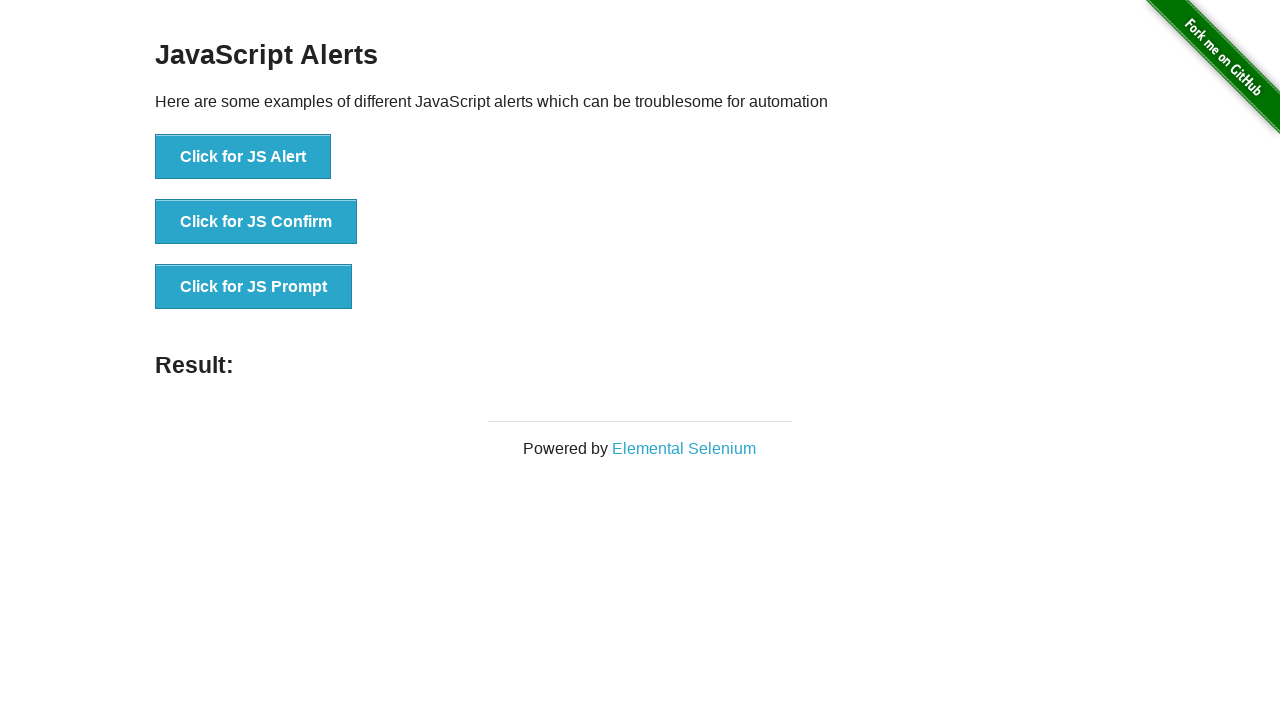

Set up dialog handler to accept prompt with text 'pavan'
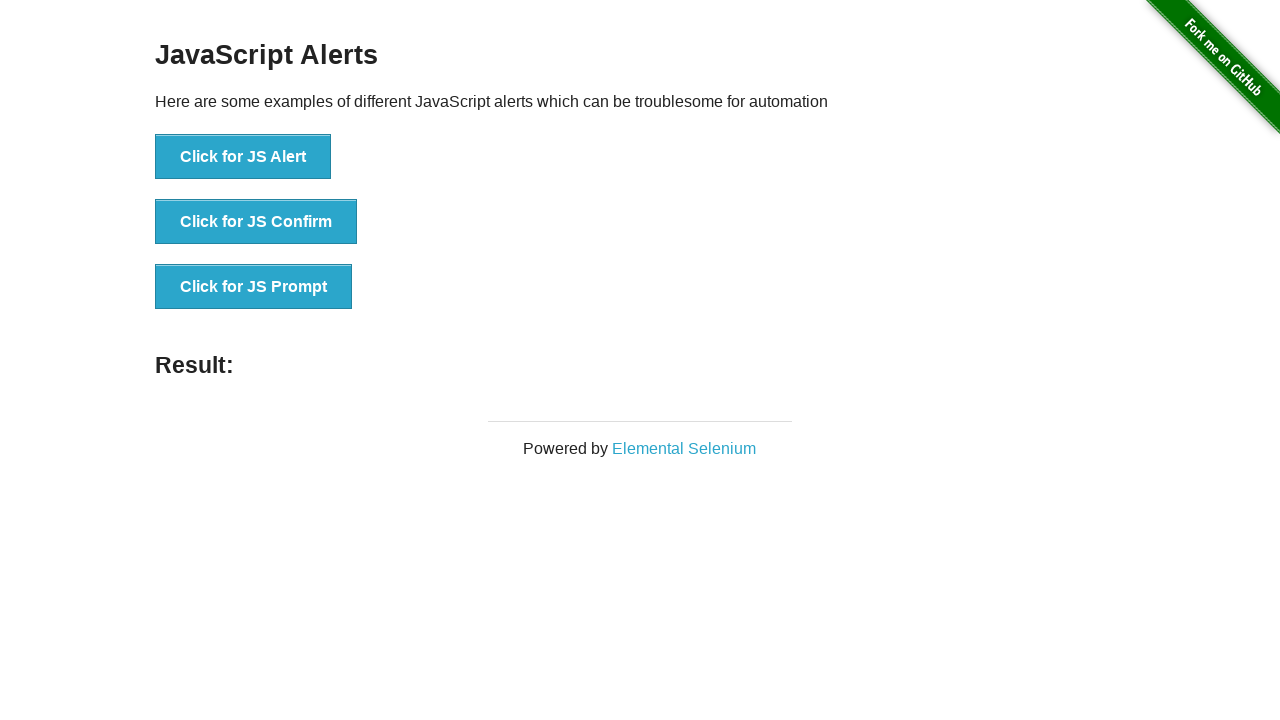

Clicked button to trigger JavaScript prompt dialog at (254, 287) on xpath=//button[@onclick='jsPrompt()']
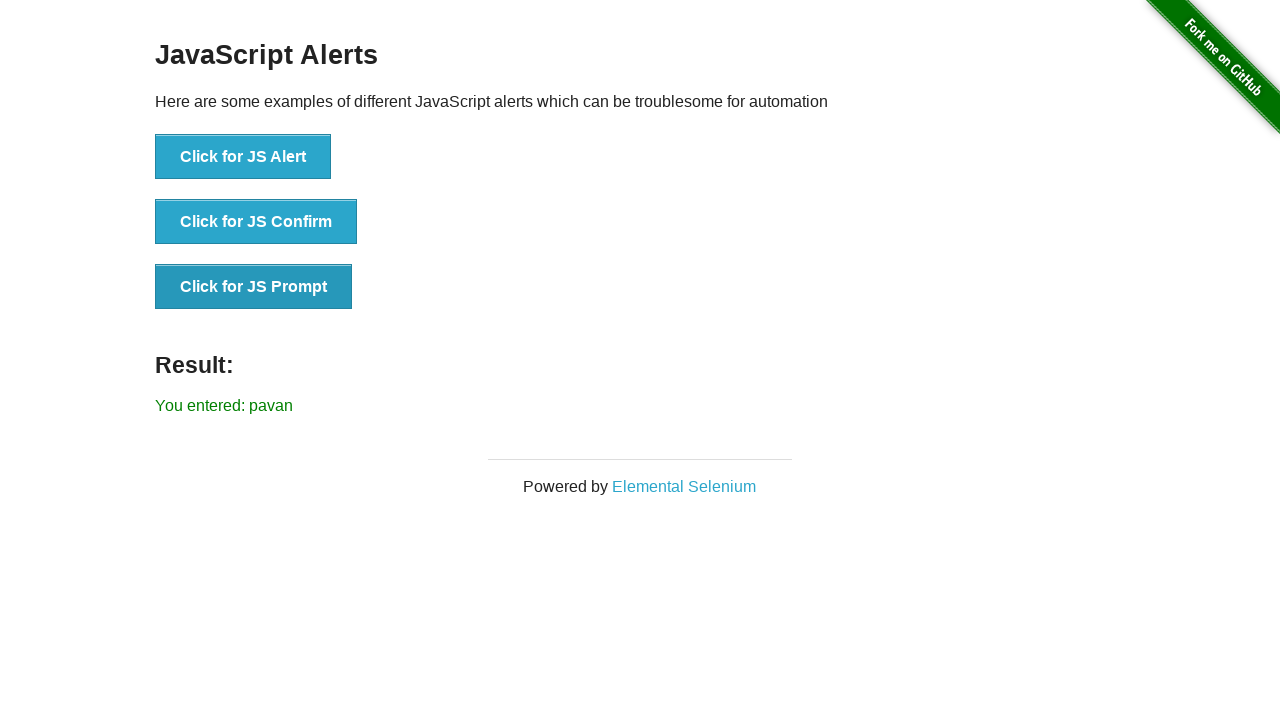

Prompt result element loaded and displayed
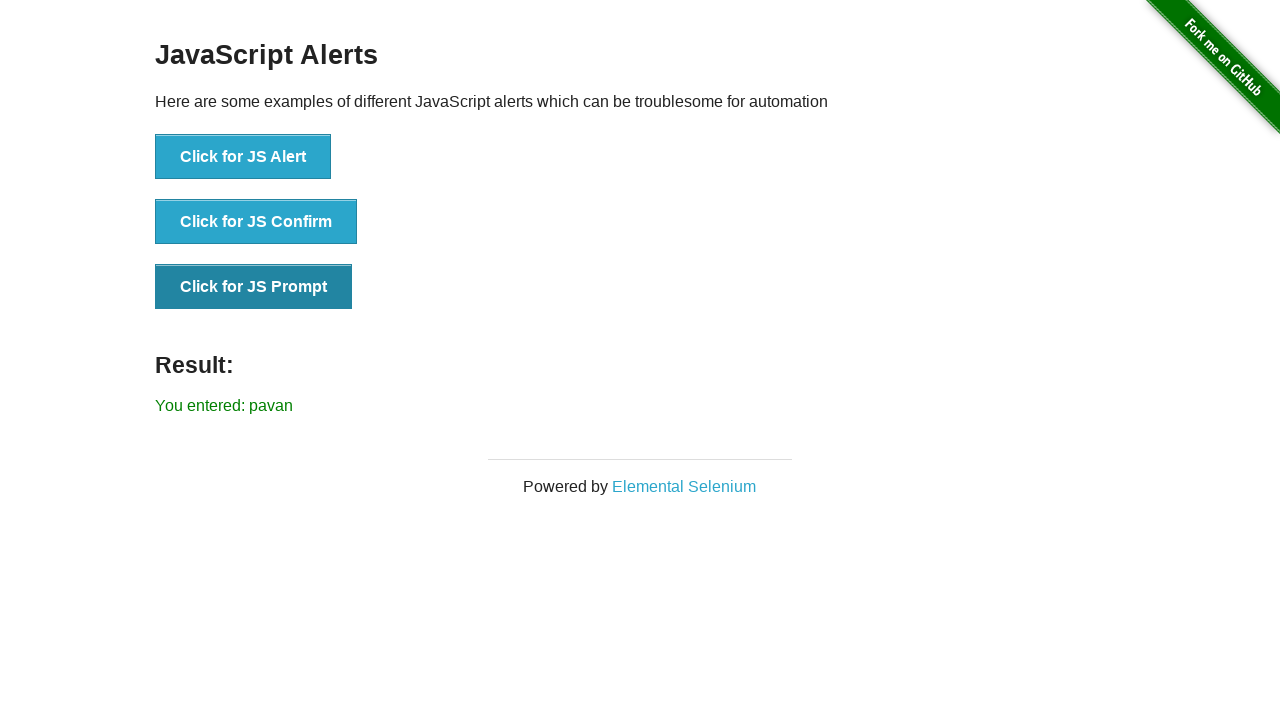

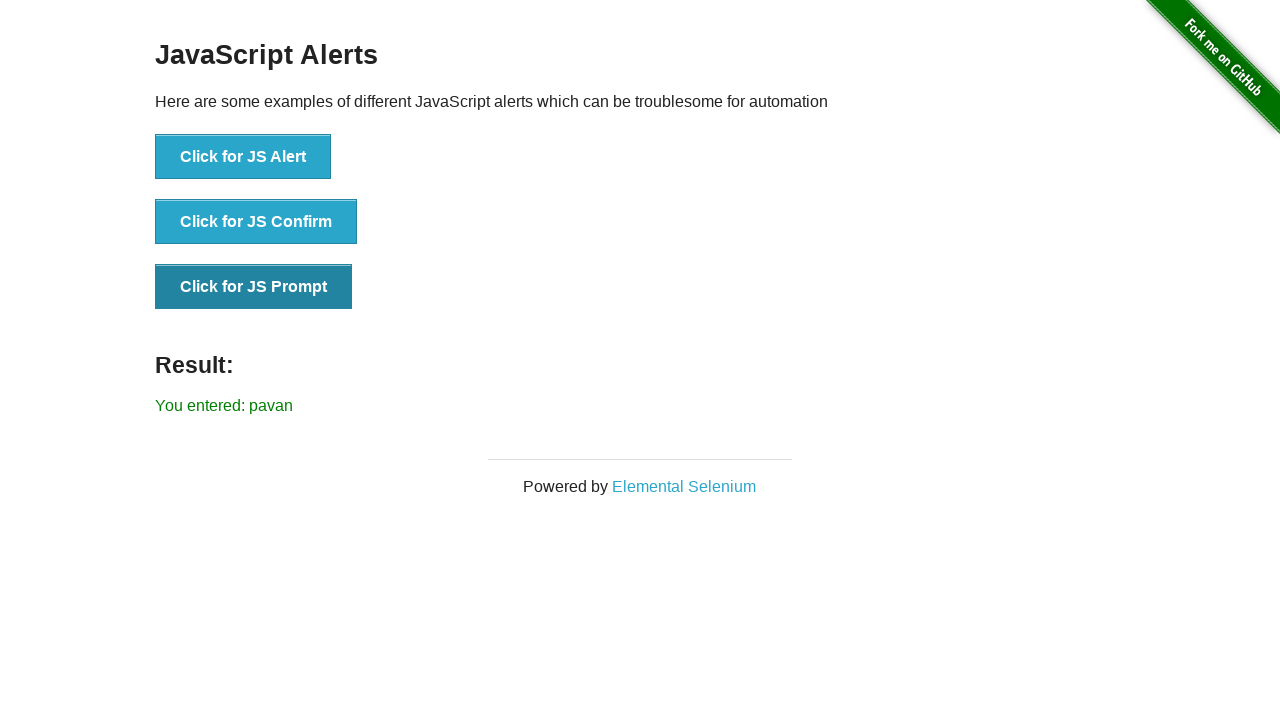